Tests registration form validation when password is less than 6 characters

Starting URL: https://alada.vn/tai-khoan/dang-ky.html

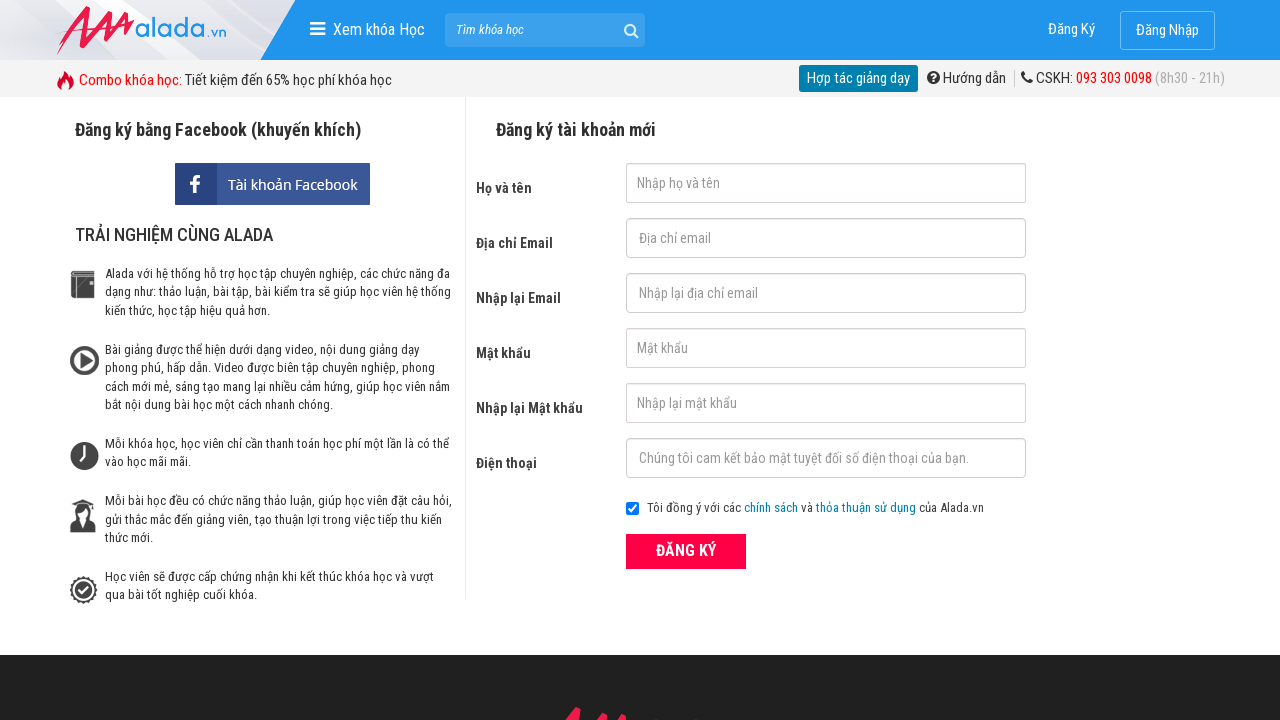

Filled password field with '123' (less than 6 characters) on #txtPassword
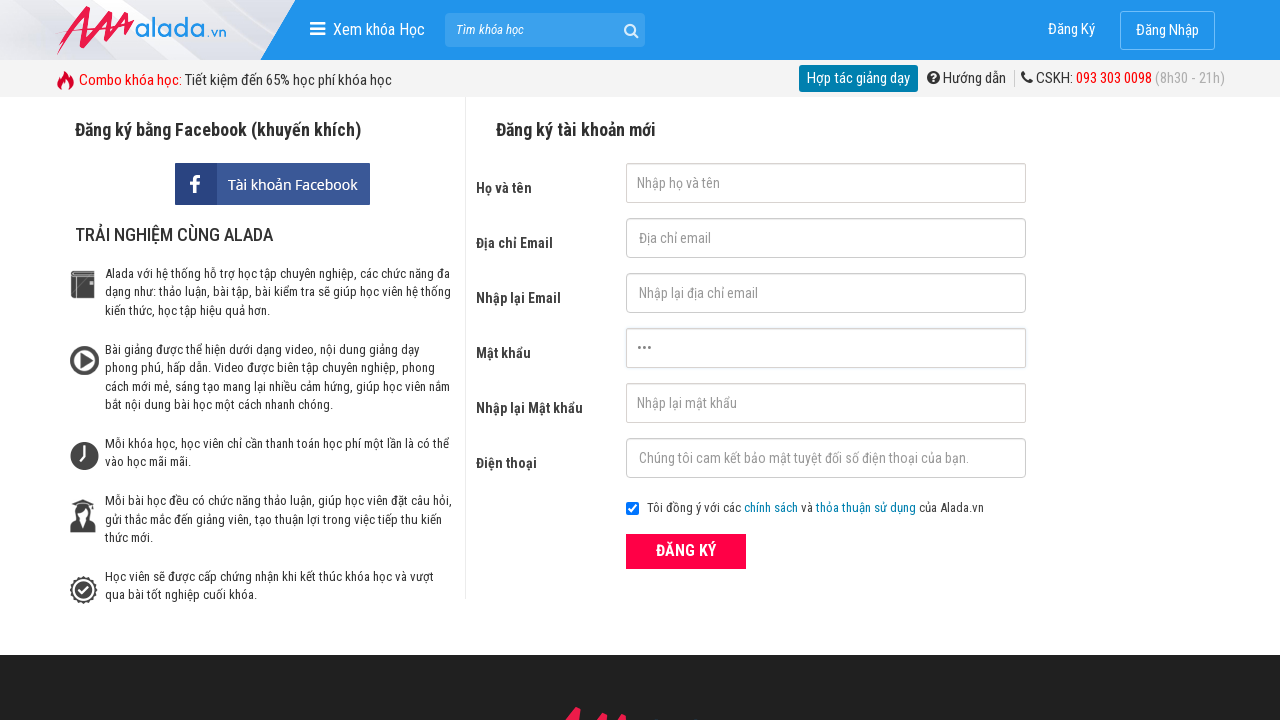

Filled confirm password field with '123' (less than 6 characters) on #txtCPassword
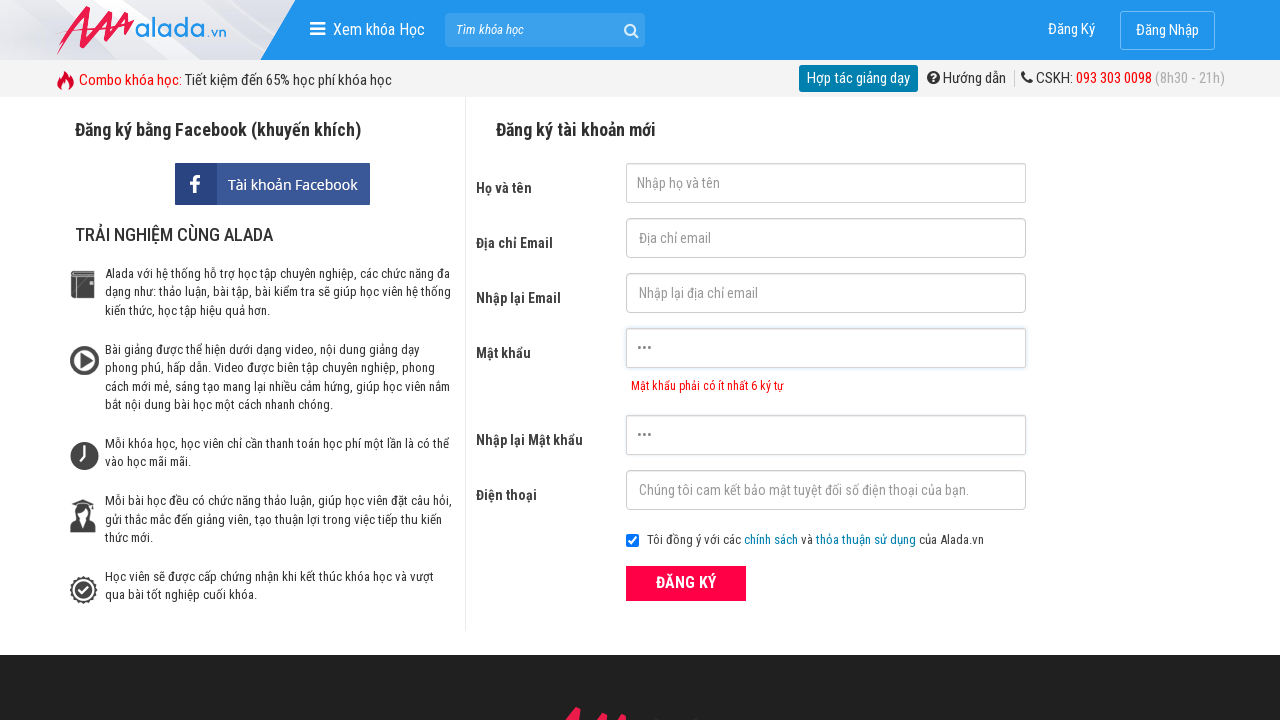

Clicked submit button to attempt registration at (686, 583) on button[type='submit']
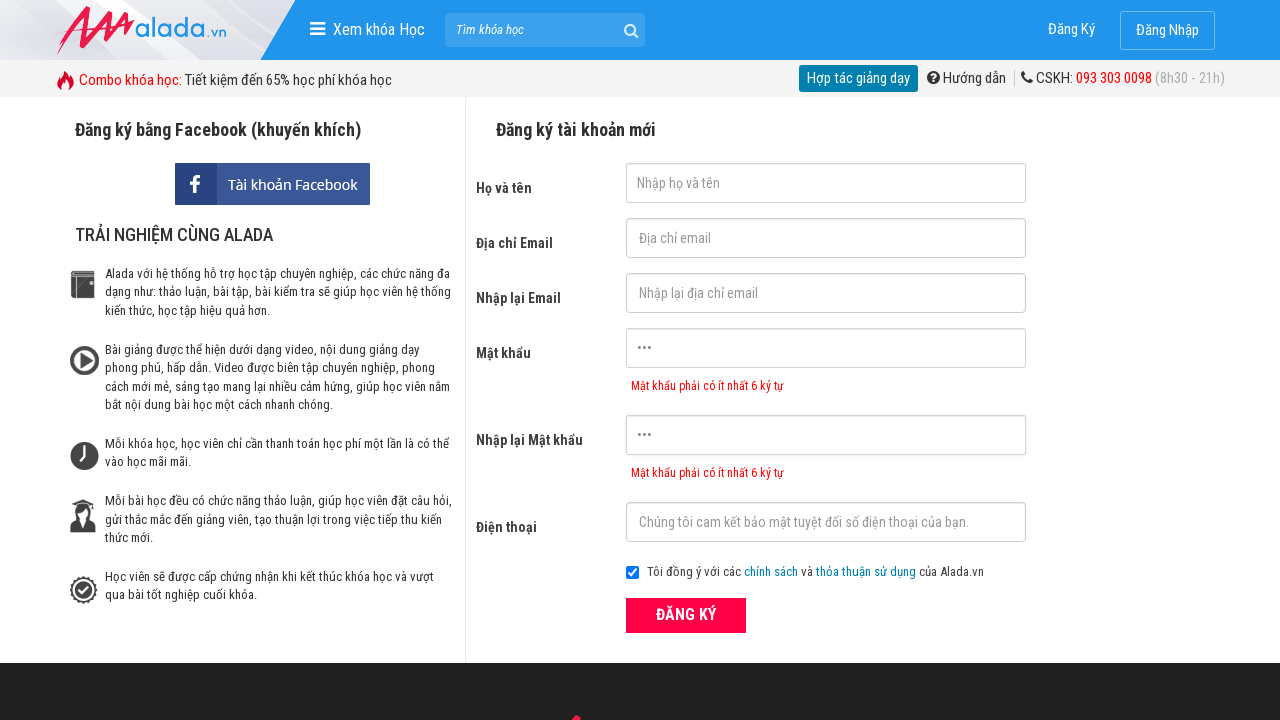

Password error message appeared
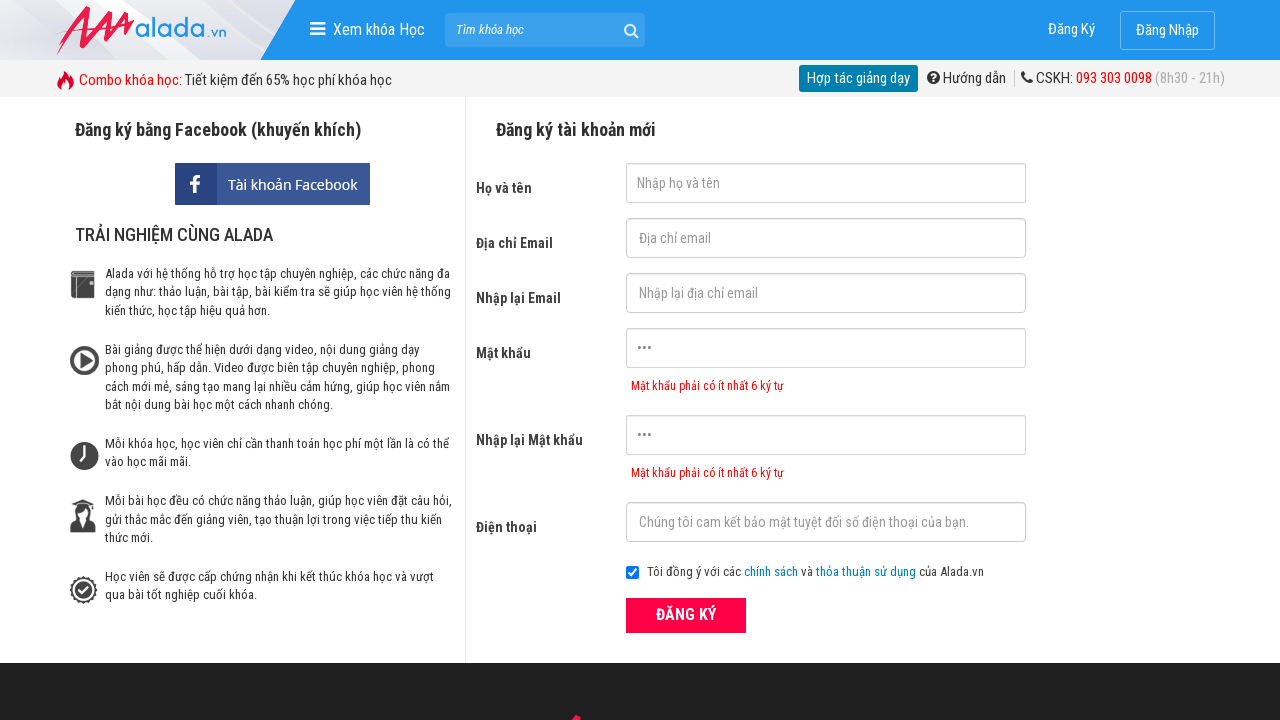

Confirm password error message appeared
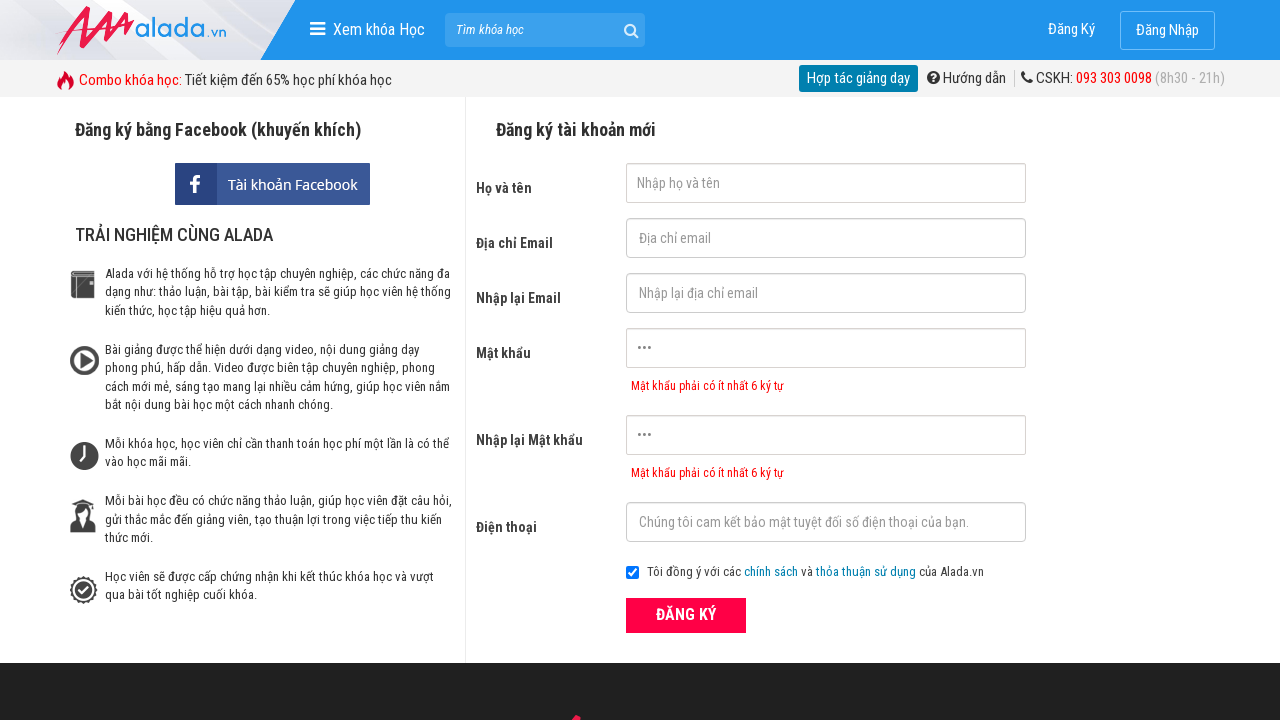

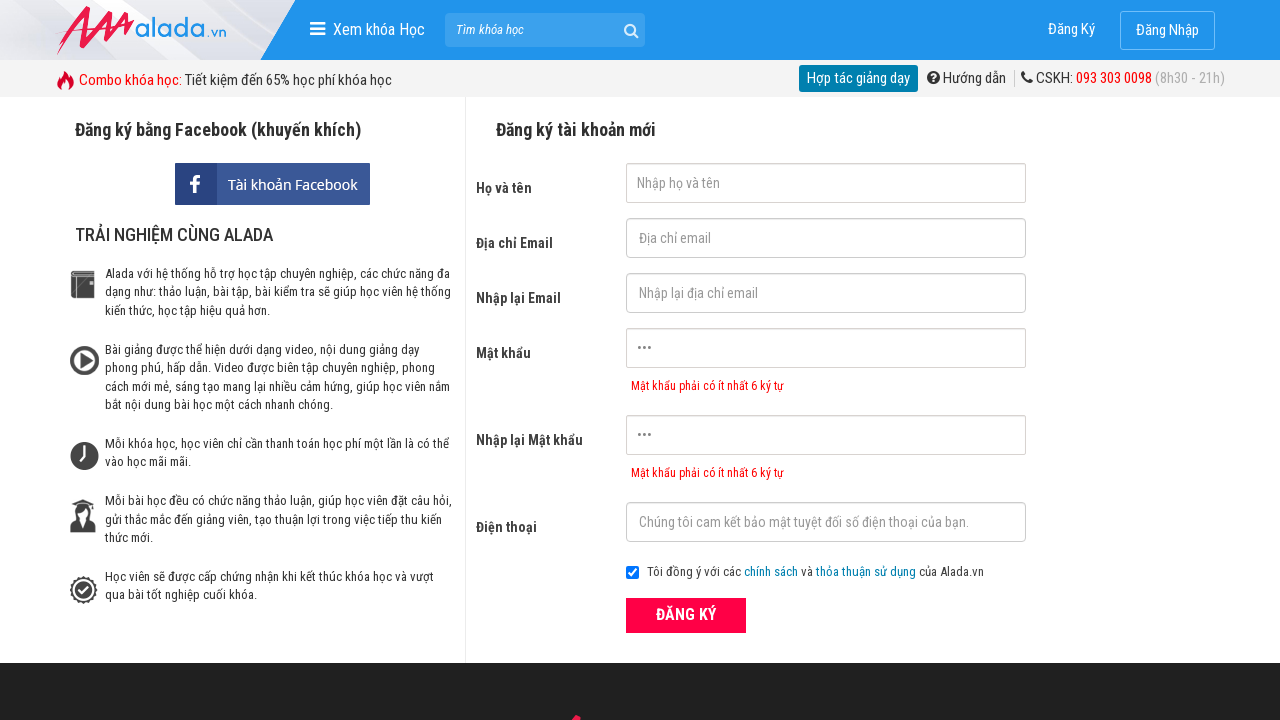